Tests explicit wait functionality by waiting for a button to become clickable after a delay on a dynamic properties demo page

Starting URL: https://demoqa.com/dynamic-properties

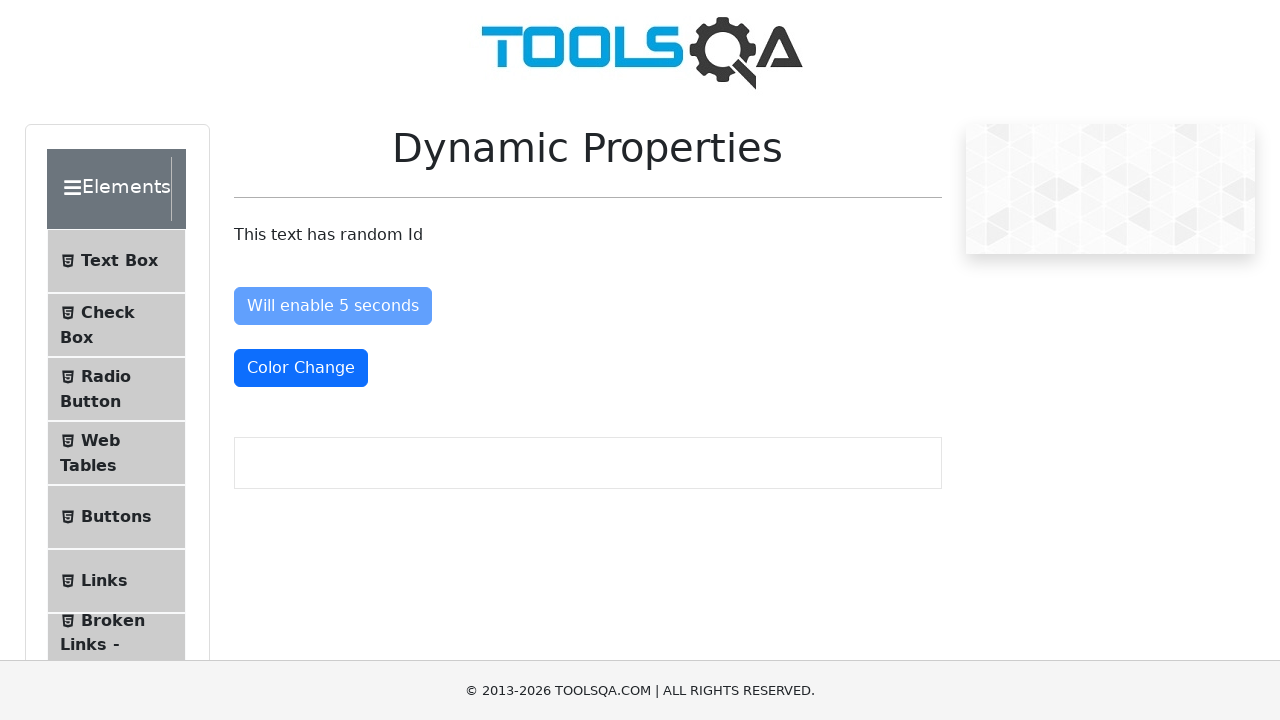

Waited for 'Enable After' button to become enabled (up to 10 seconds)
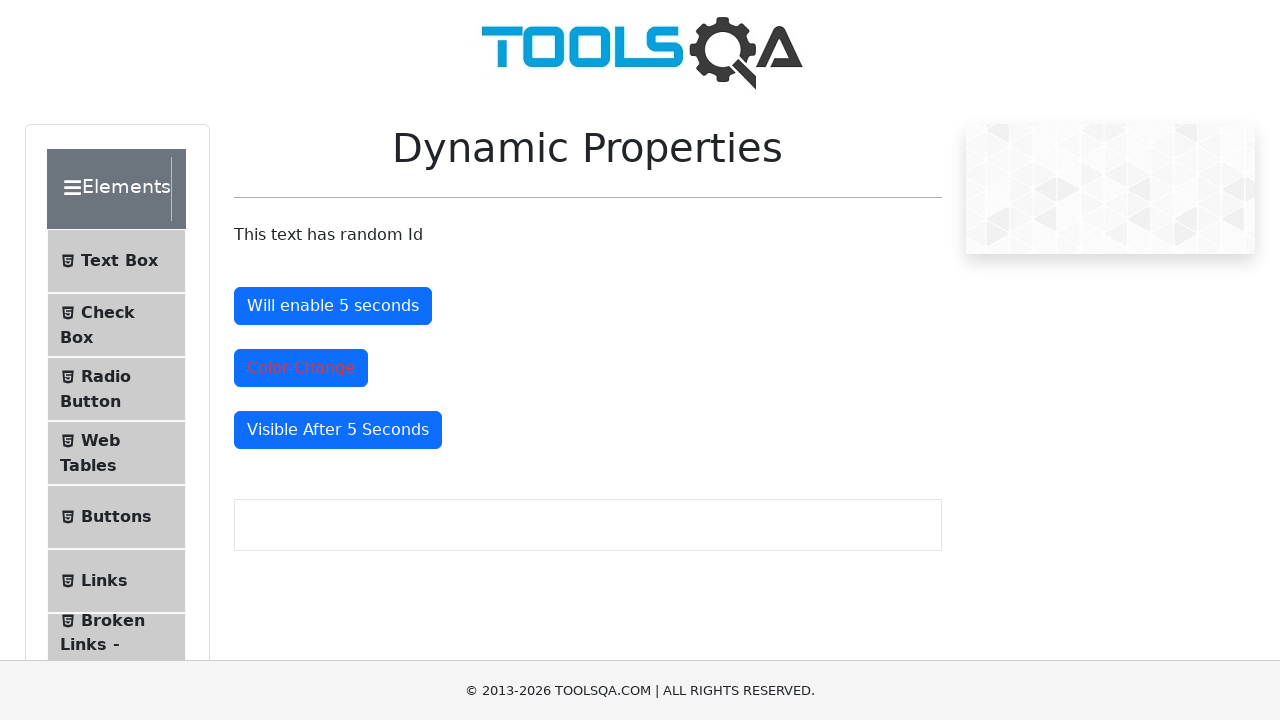

Located the 'Enable After' button element
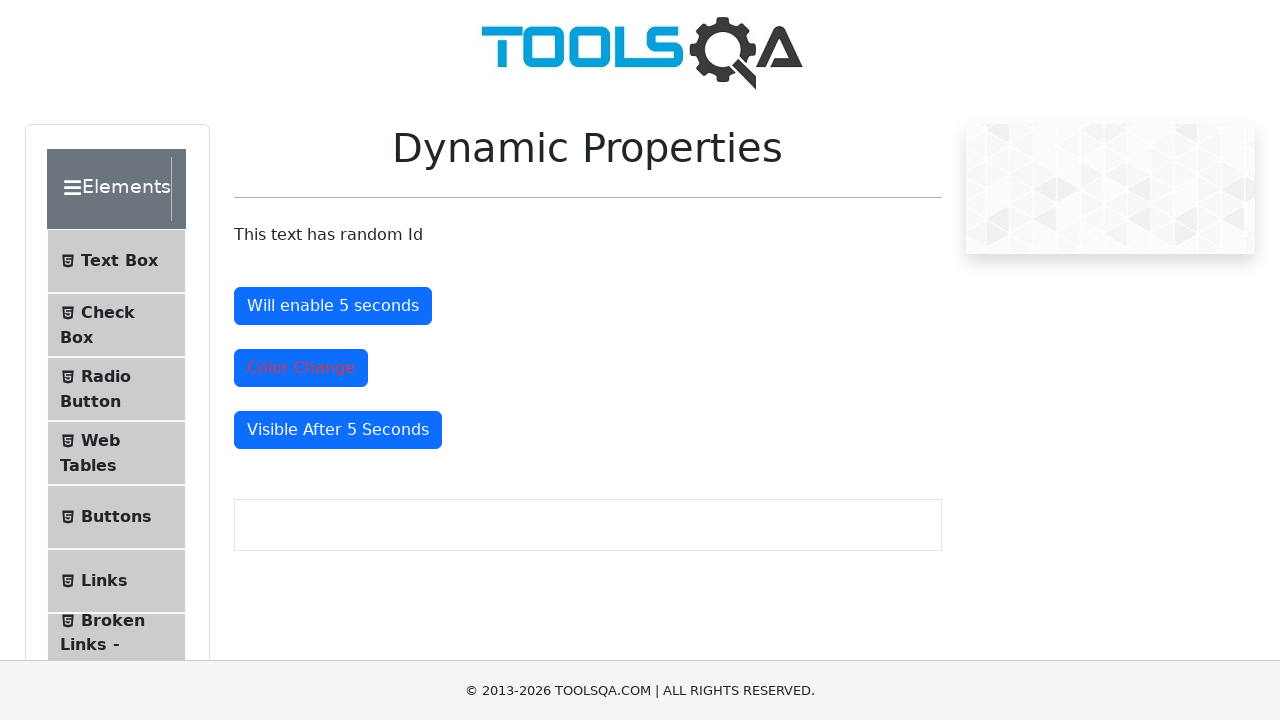

Verified that the 'Enable After' button is now enabled
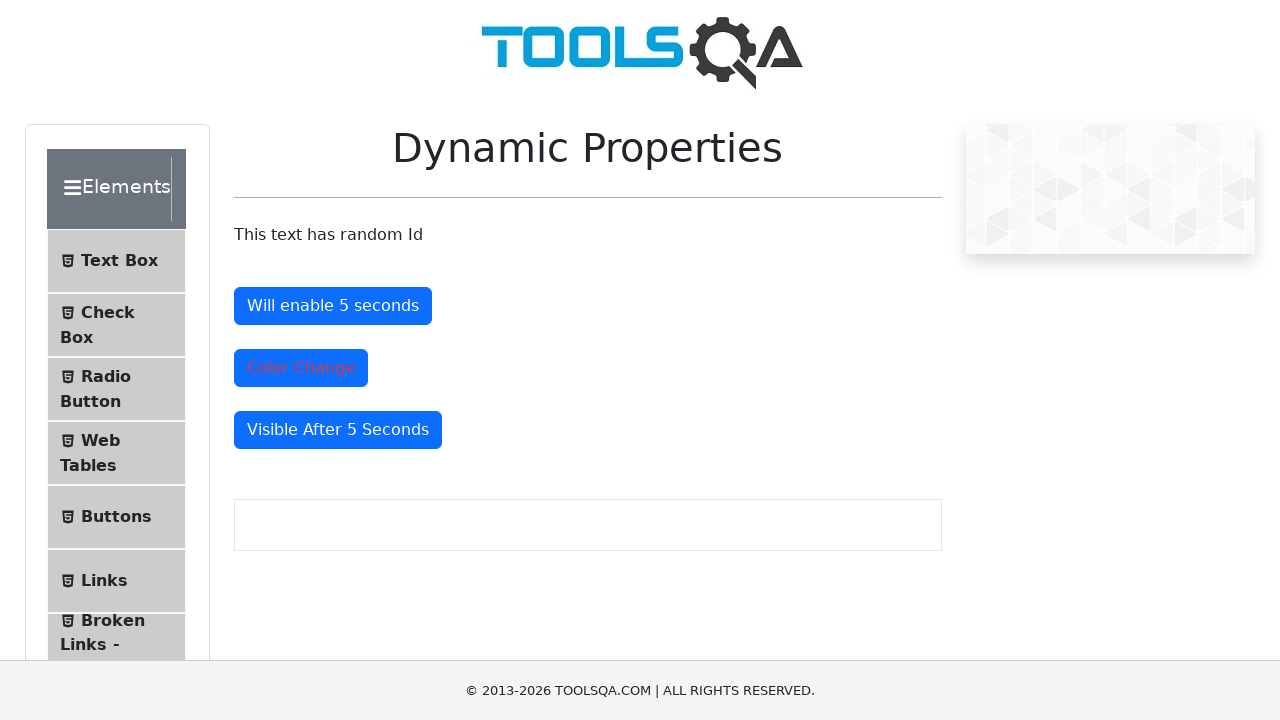

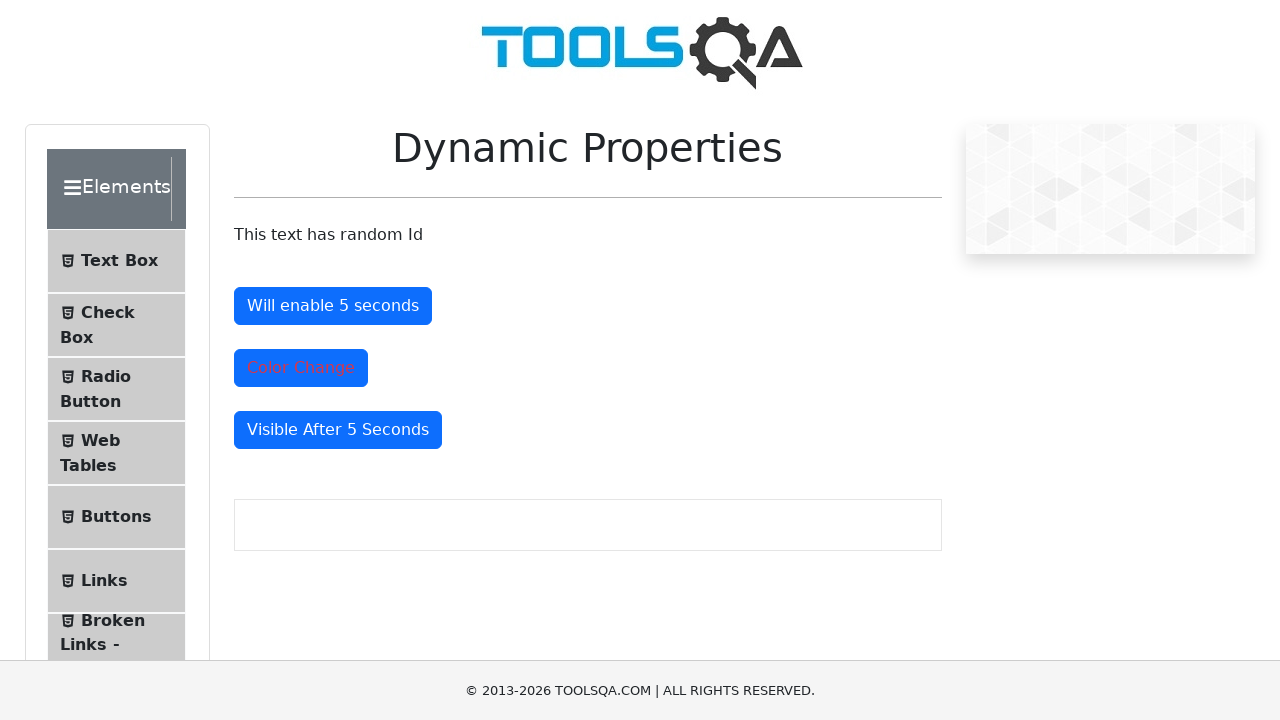